Tests browser navigation functionality by clicking a link on the login page, then using browser back, forward, and refresh actions to verify navigation controls work correctly.

Starting URL: https://opensource-demo.orangehrmlive.com/web/index.php/auth/login

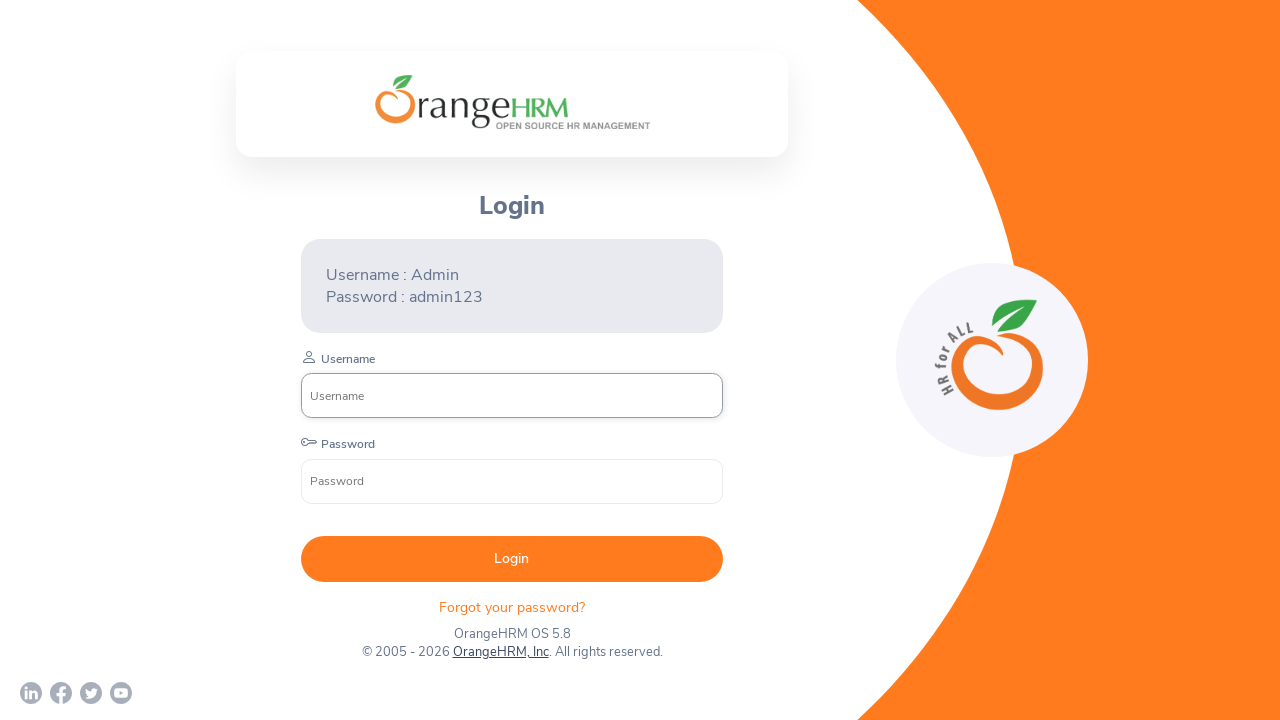

Clicked 'Forgot Password' link on login page at (512, 607) on .oxd-text.oxd-text--p.orangehrm-login-forgot-header
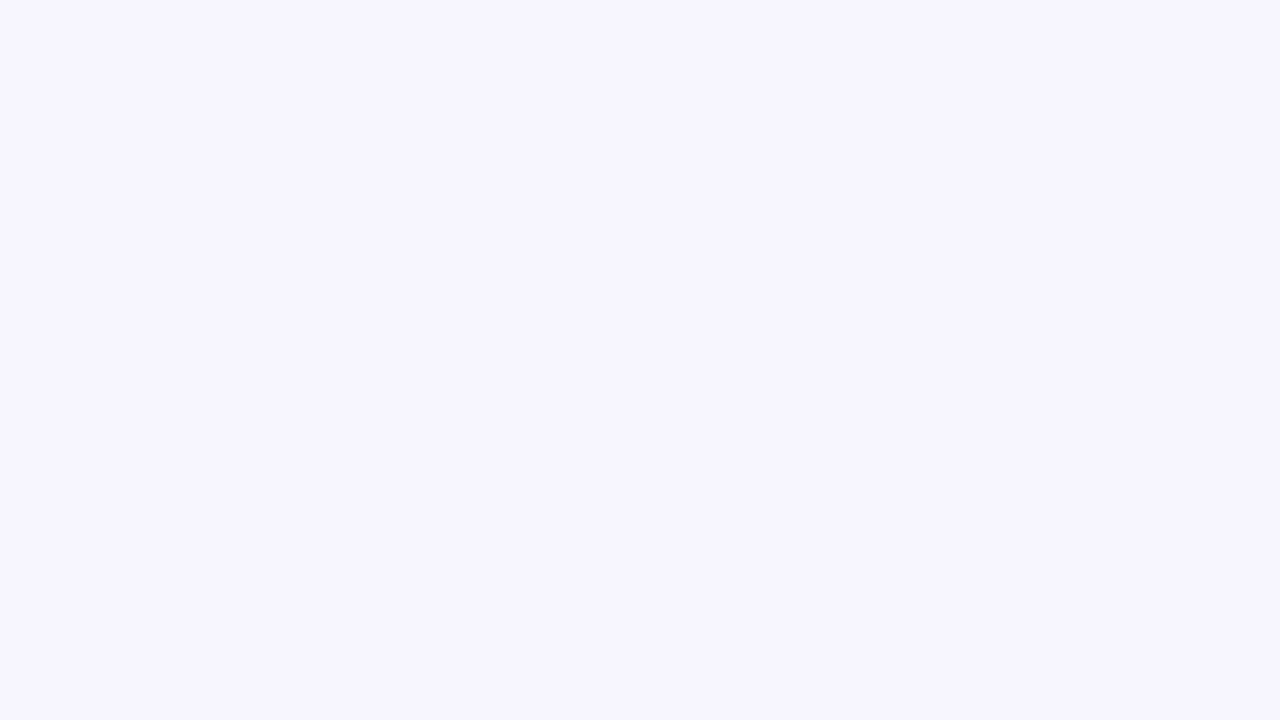

Forgot password page loaded (networkidle)
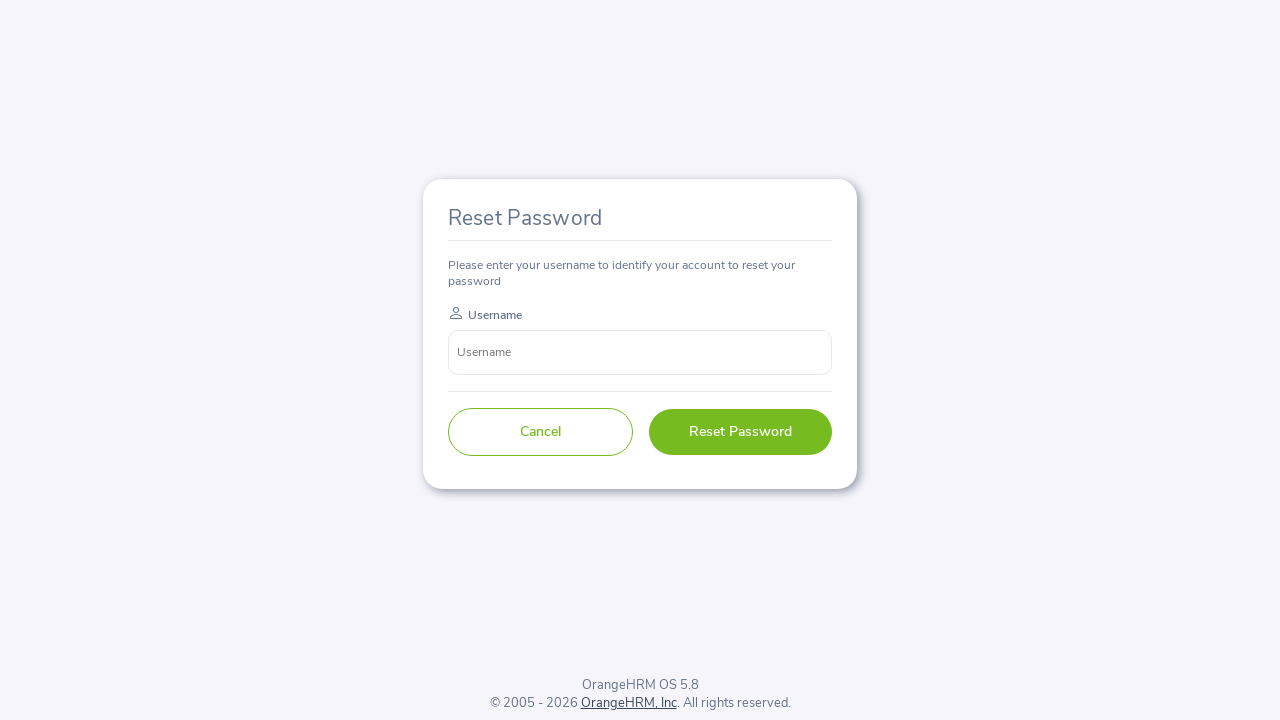

Navigated back to login page using browser back button
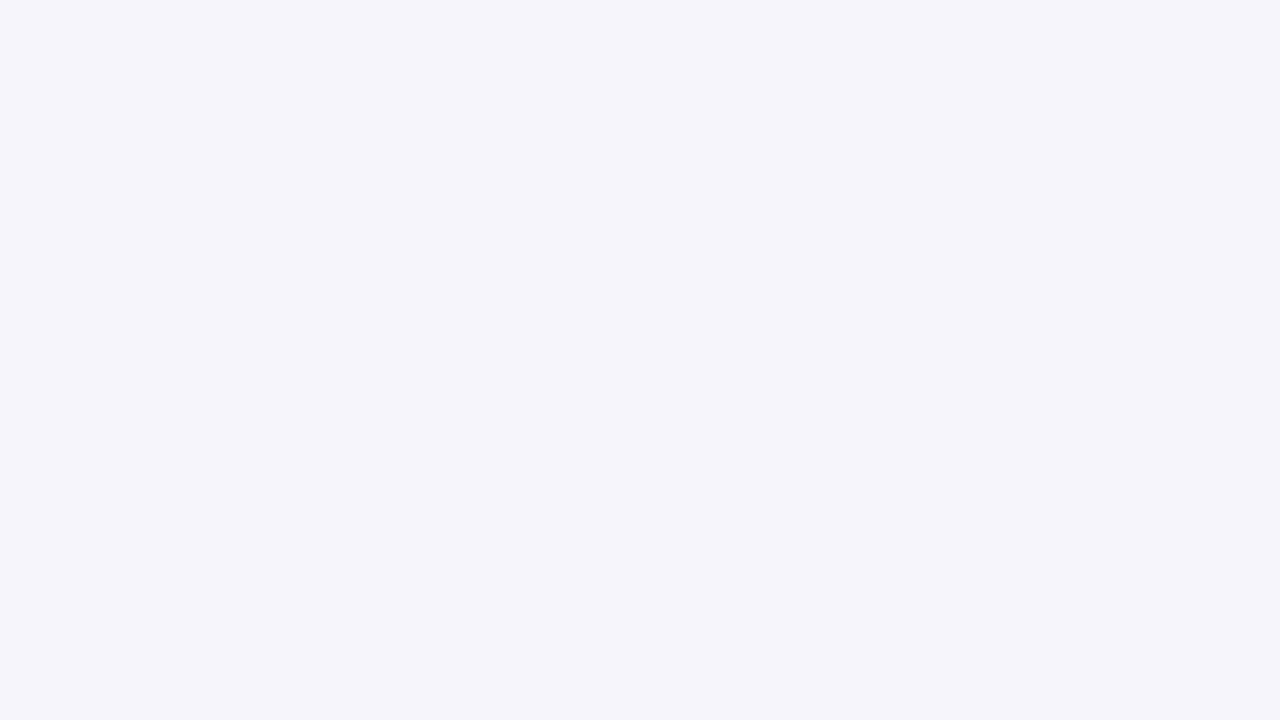

Login page loaded after back navigation (networkidle)
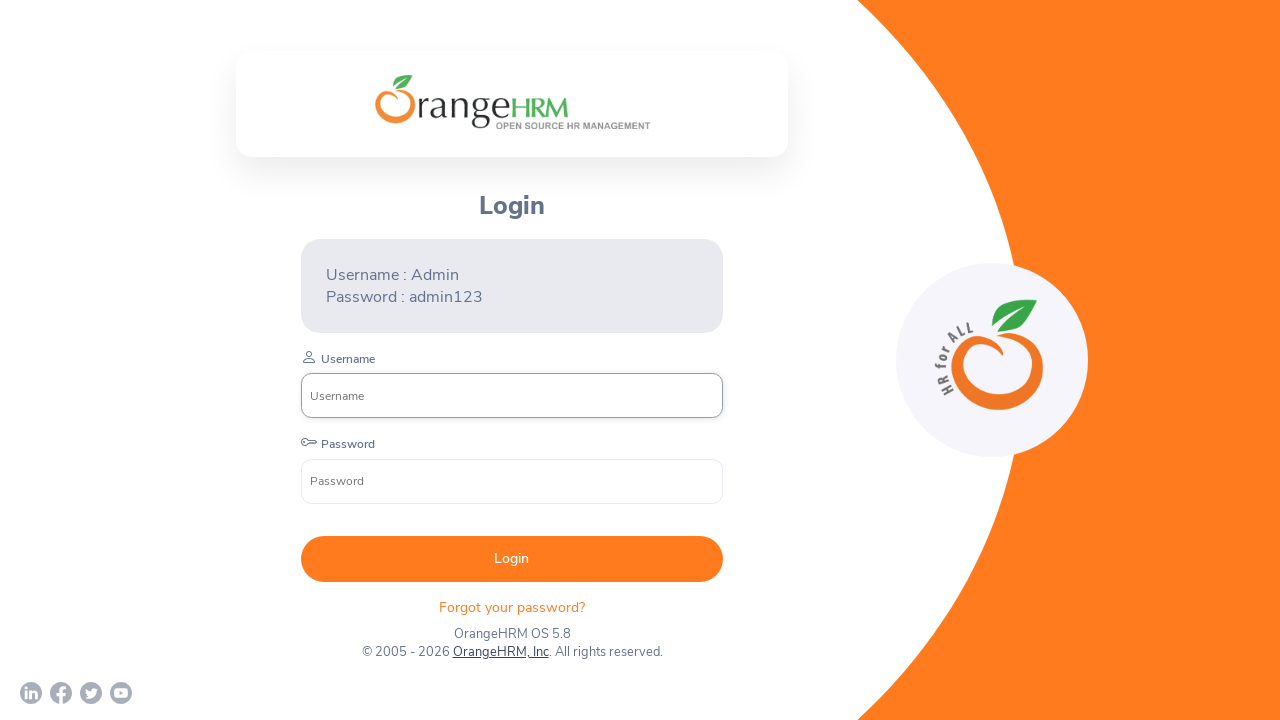

Navigated forward to forgot password page using browser forward button
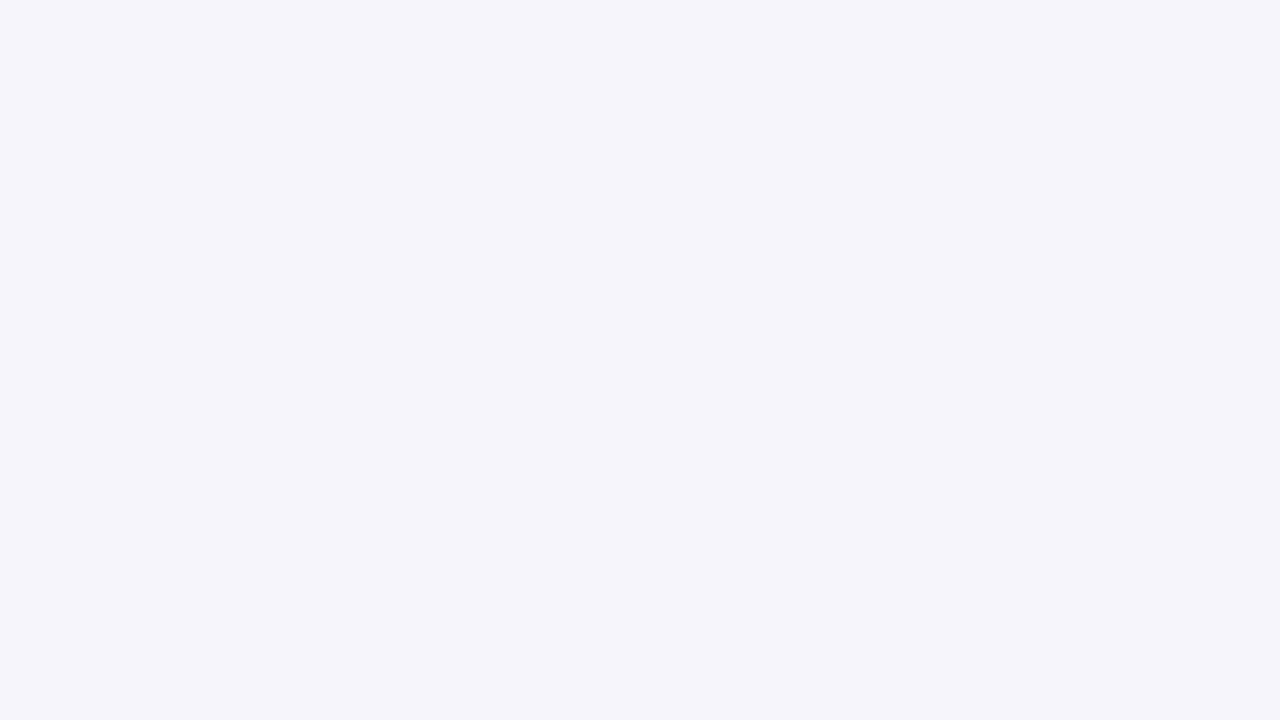

Forgot password page loaded after forward navigation (networkidle)
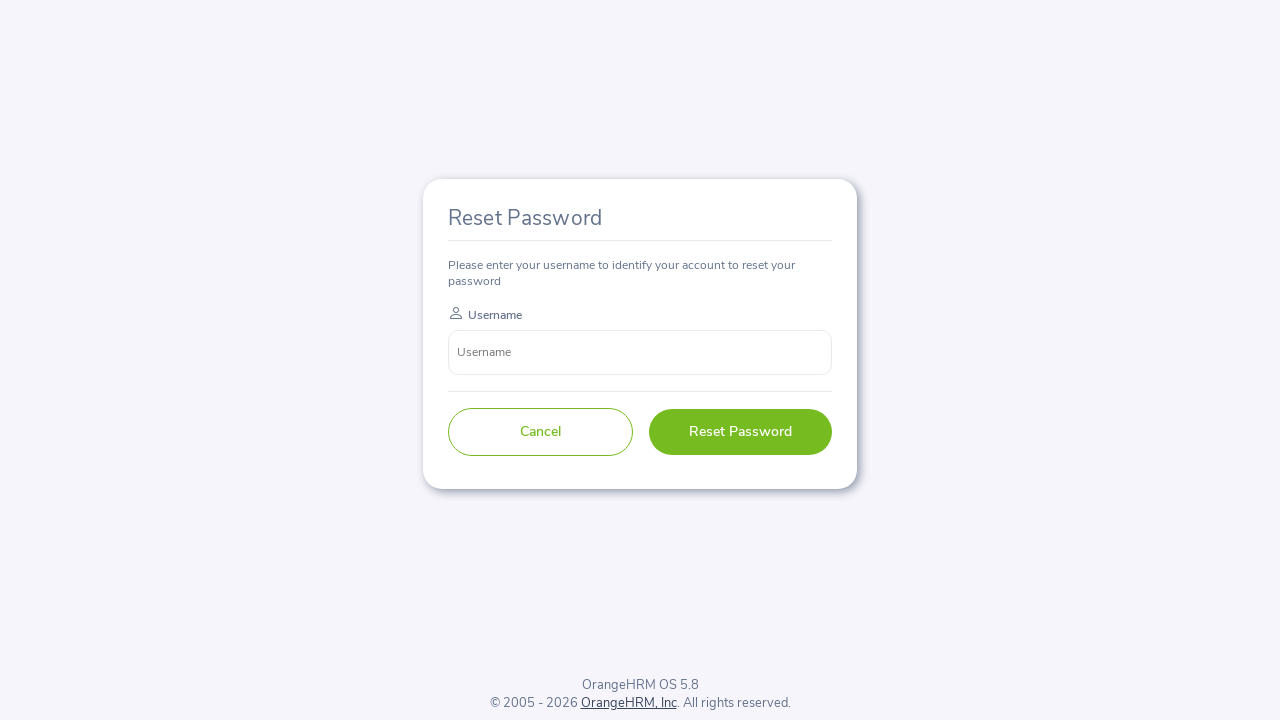

Refreshed the forgot password page
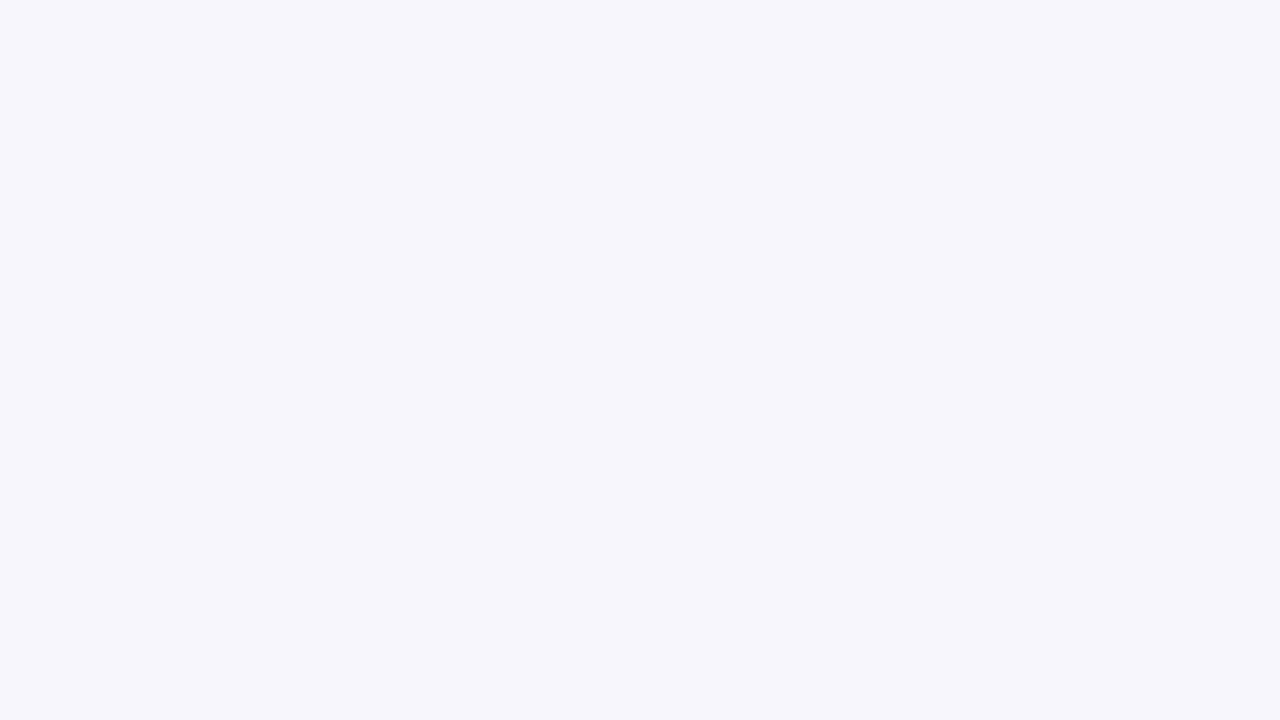

Forgot password page loaded after refresh (networkidle)
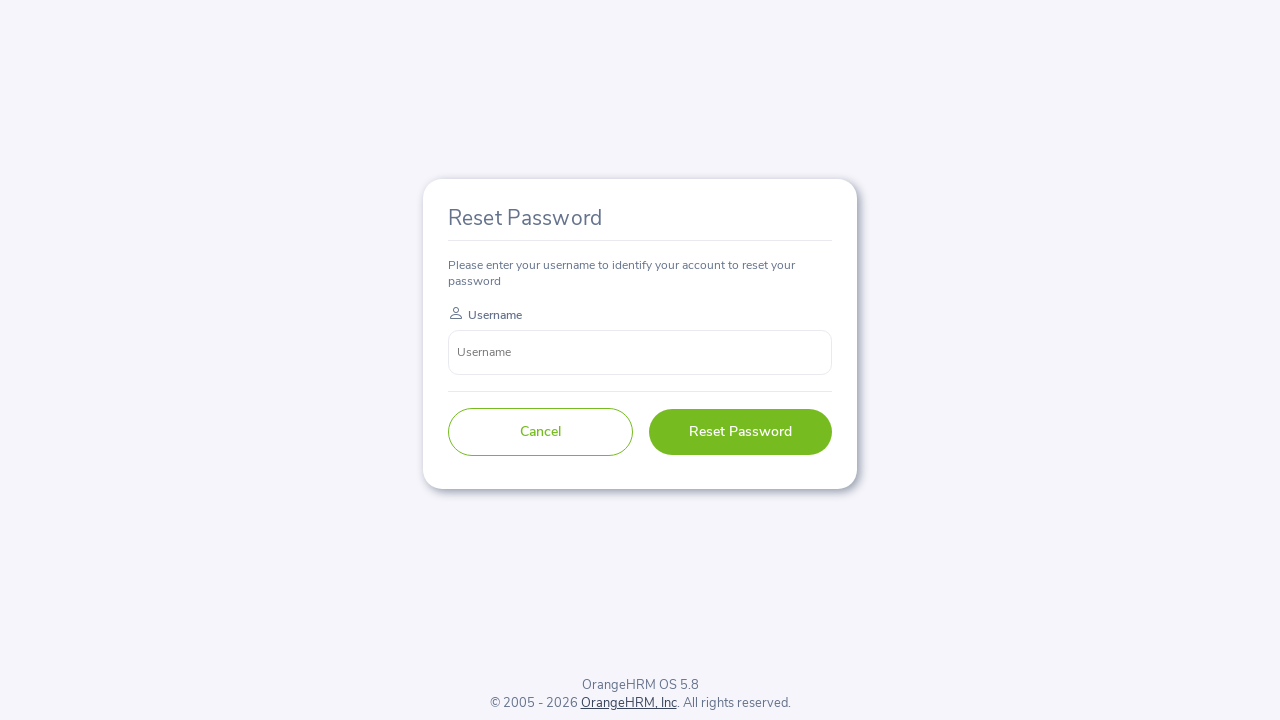

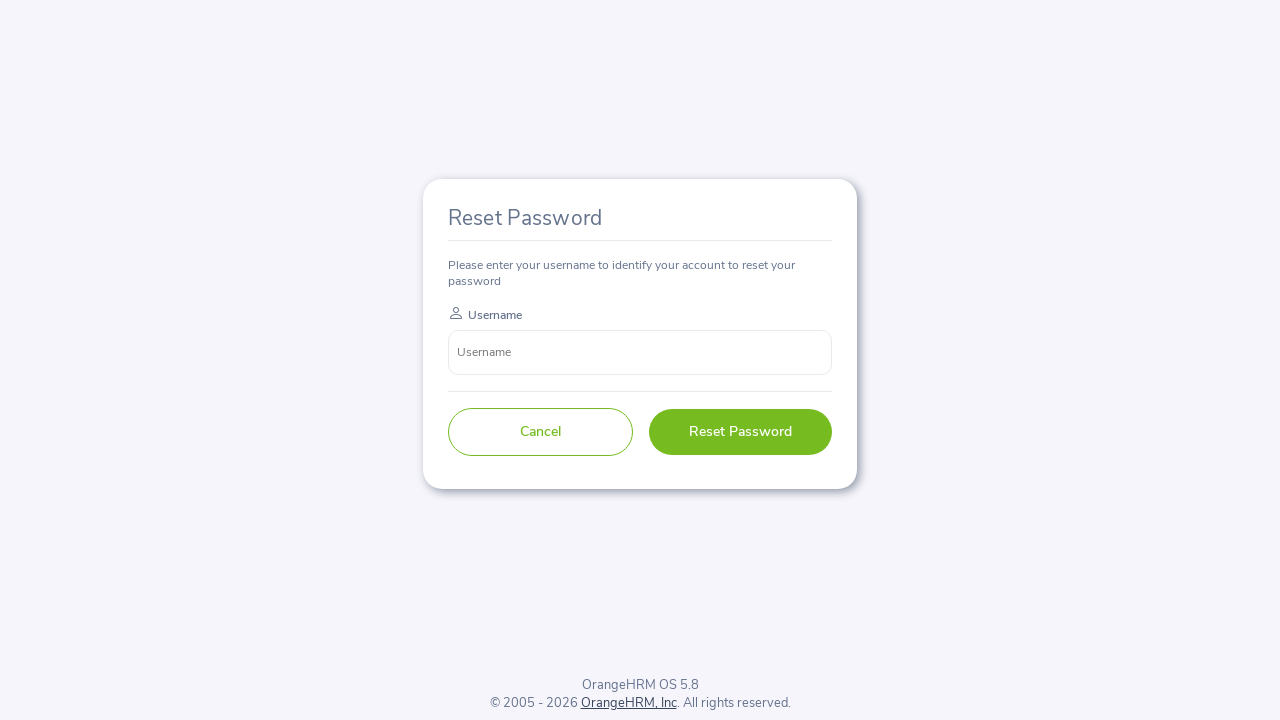